Tests login with both username and password fields empty and verifies the error message

Starting URL: https://the-internet.herokuapp.com/login

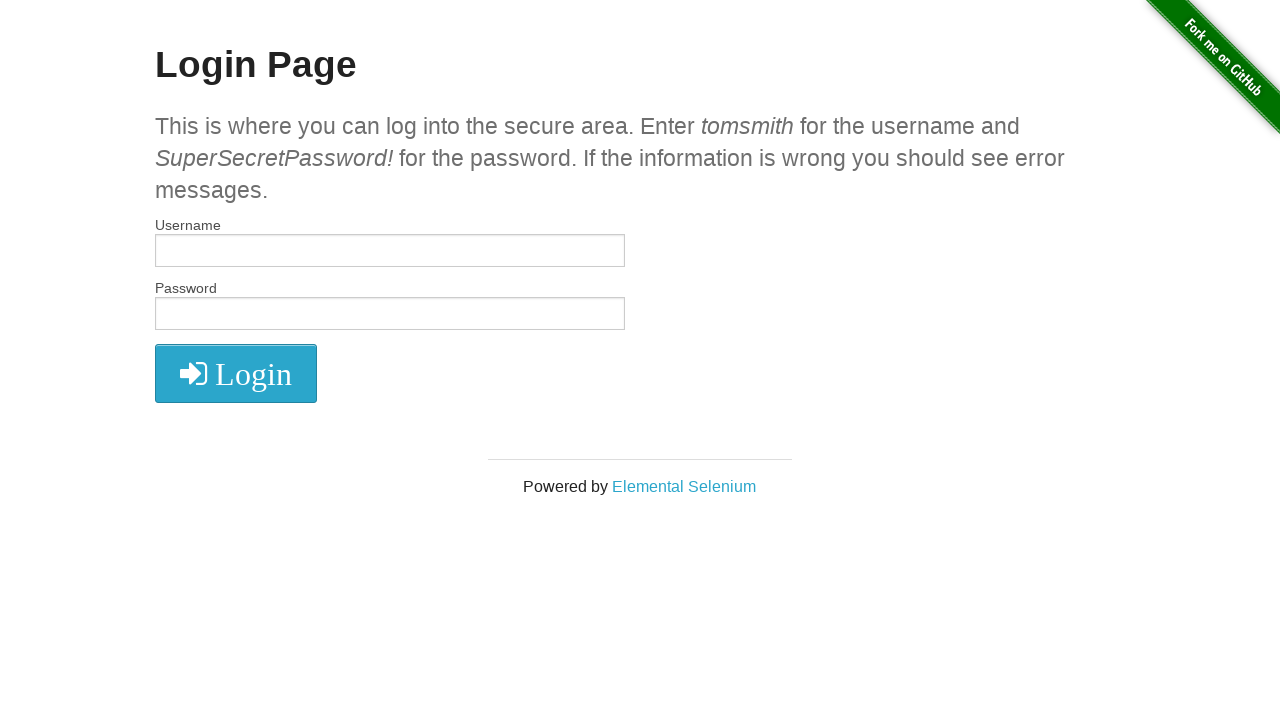

Left username field empty on #username
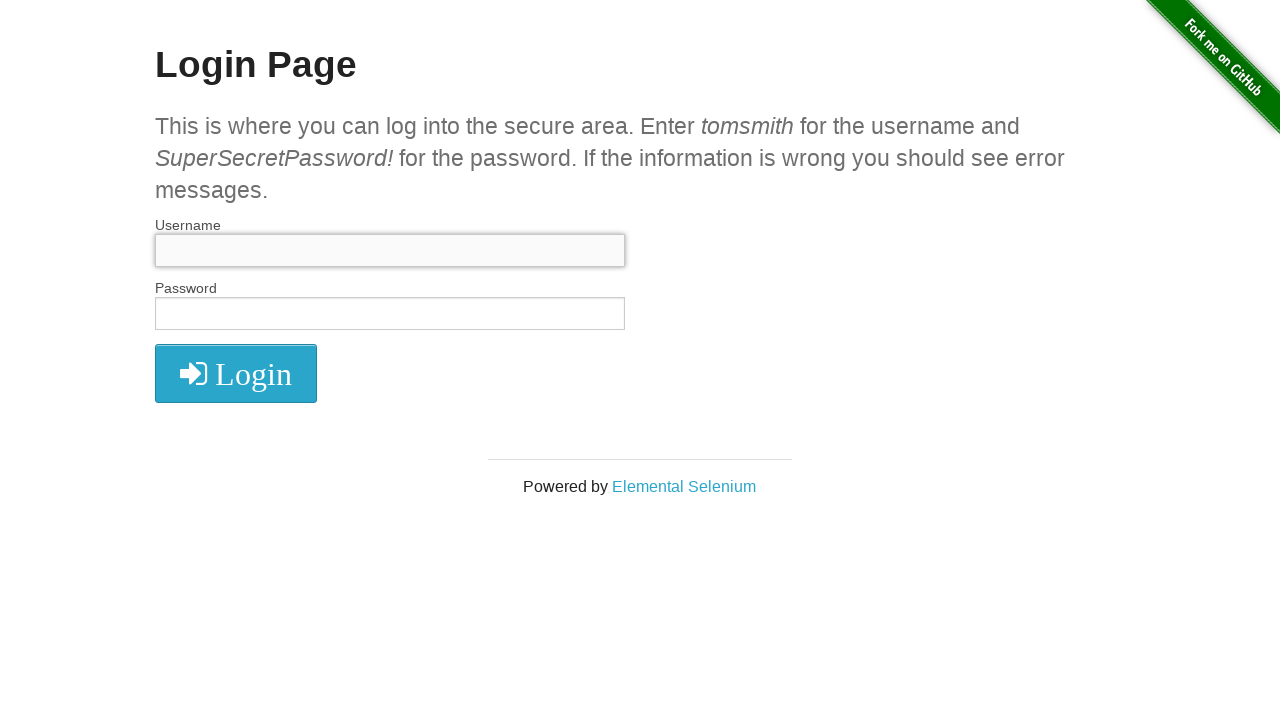

Left password field empty on #password
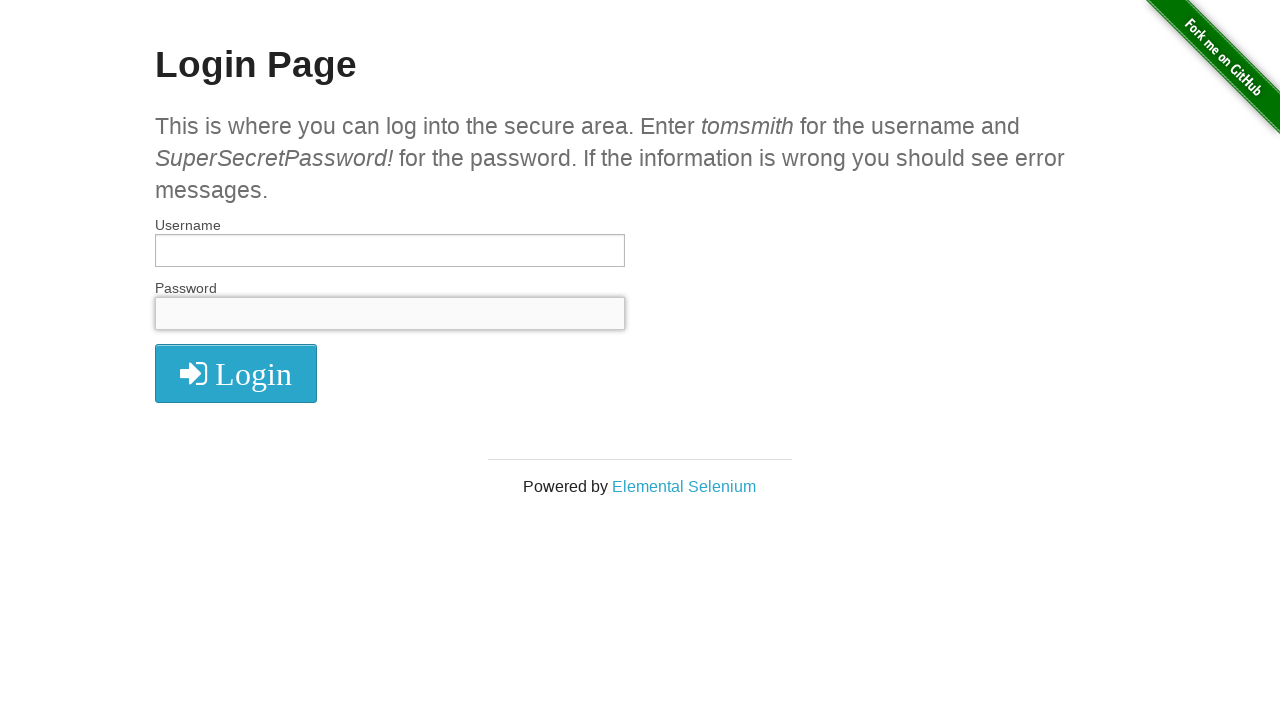

Clicked login button with empty credentials at (236, 373) on .radius
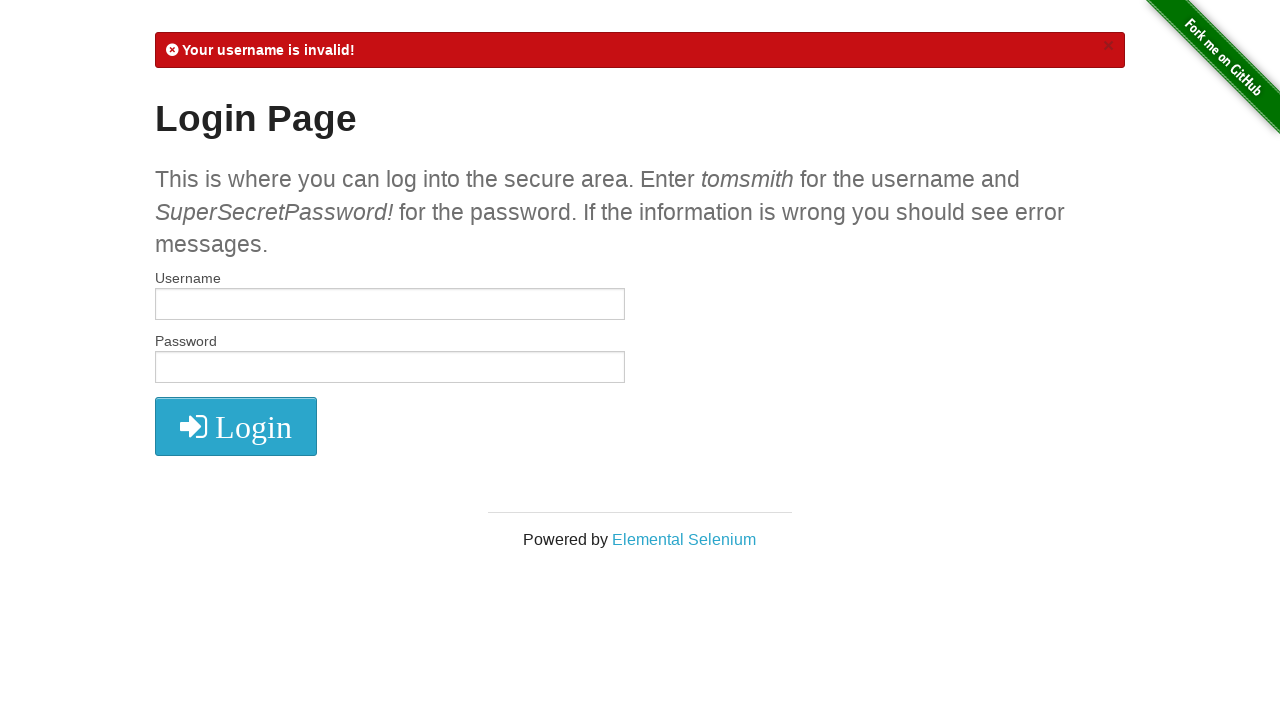

Error message appeared on screen
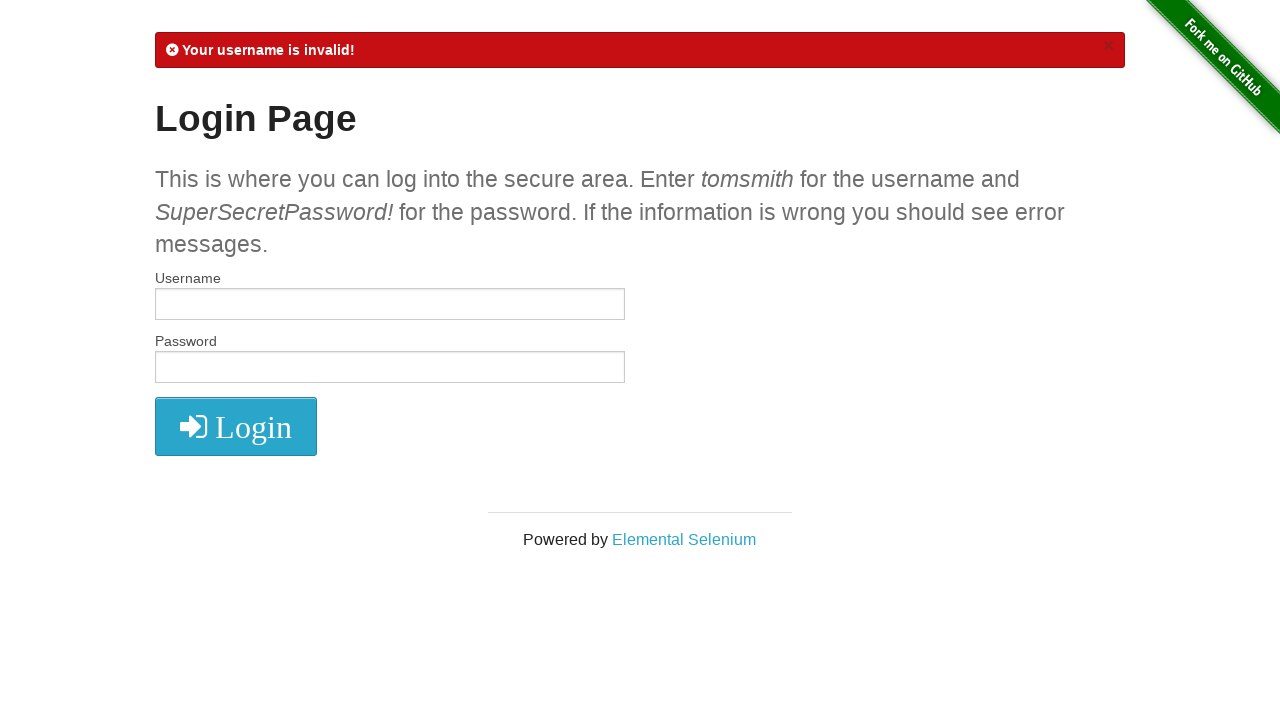

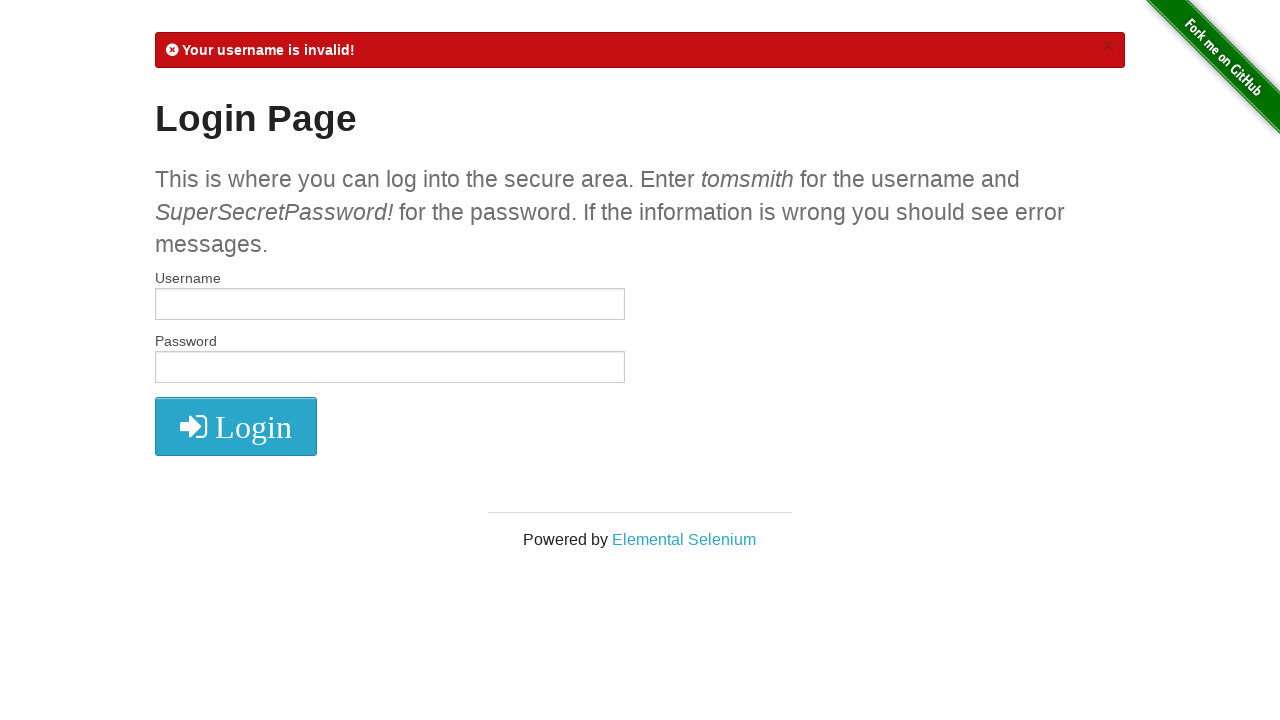